Tests JavaScript execution by scrolling to the bottom of the page

Starting URL: https://book.douban.com

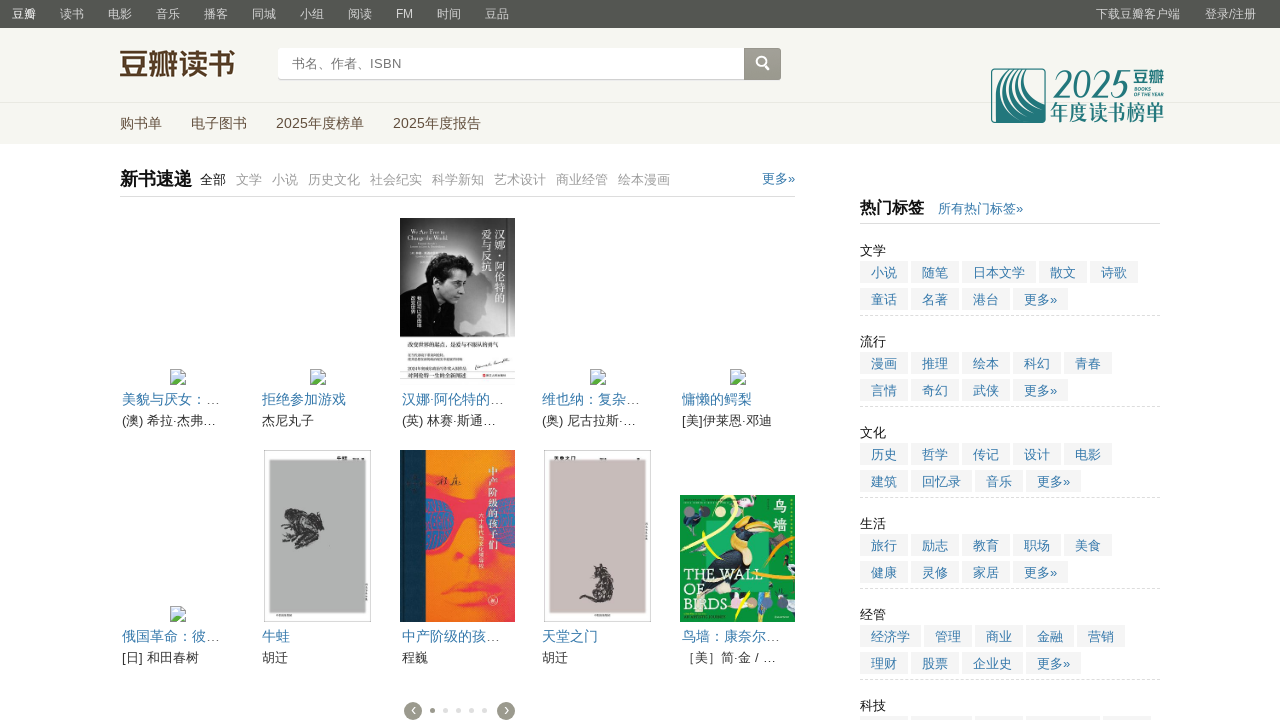

Executed JavaScript to scroll to the bottom of the page
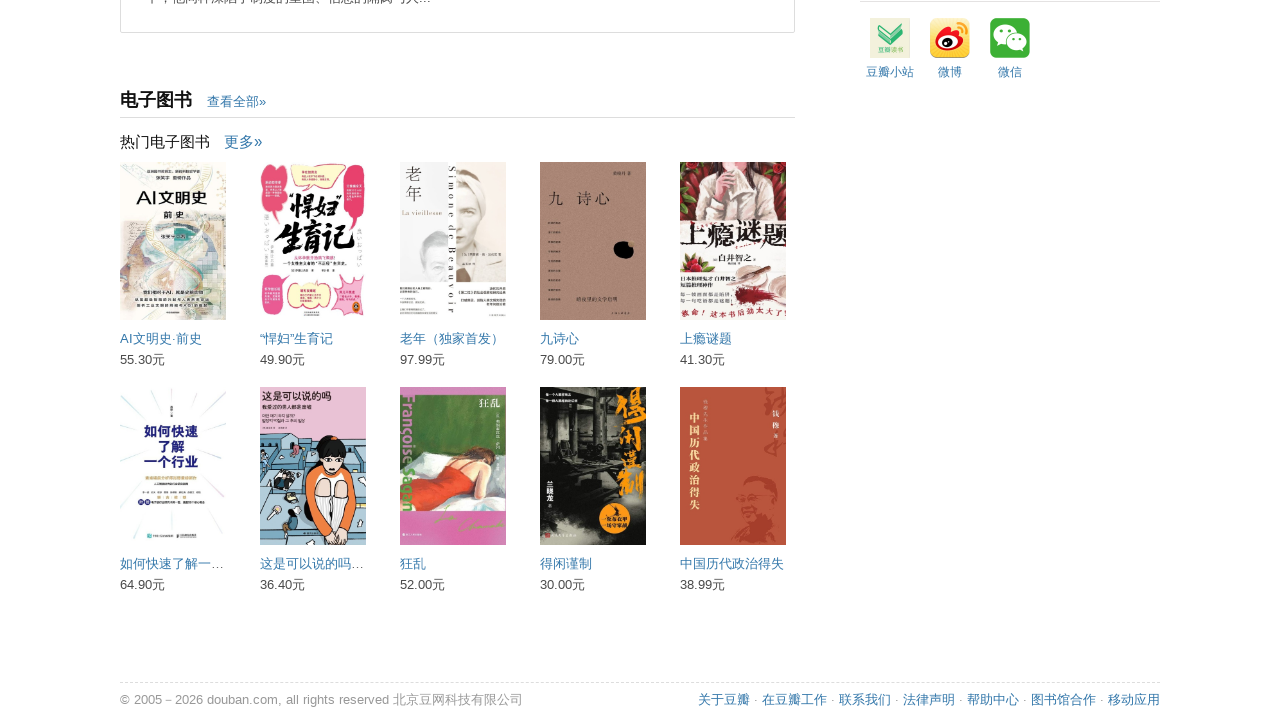

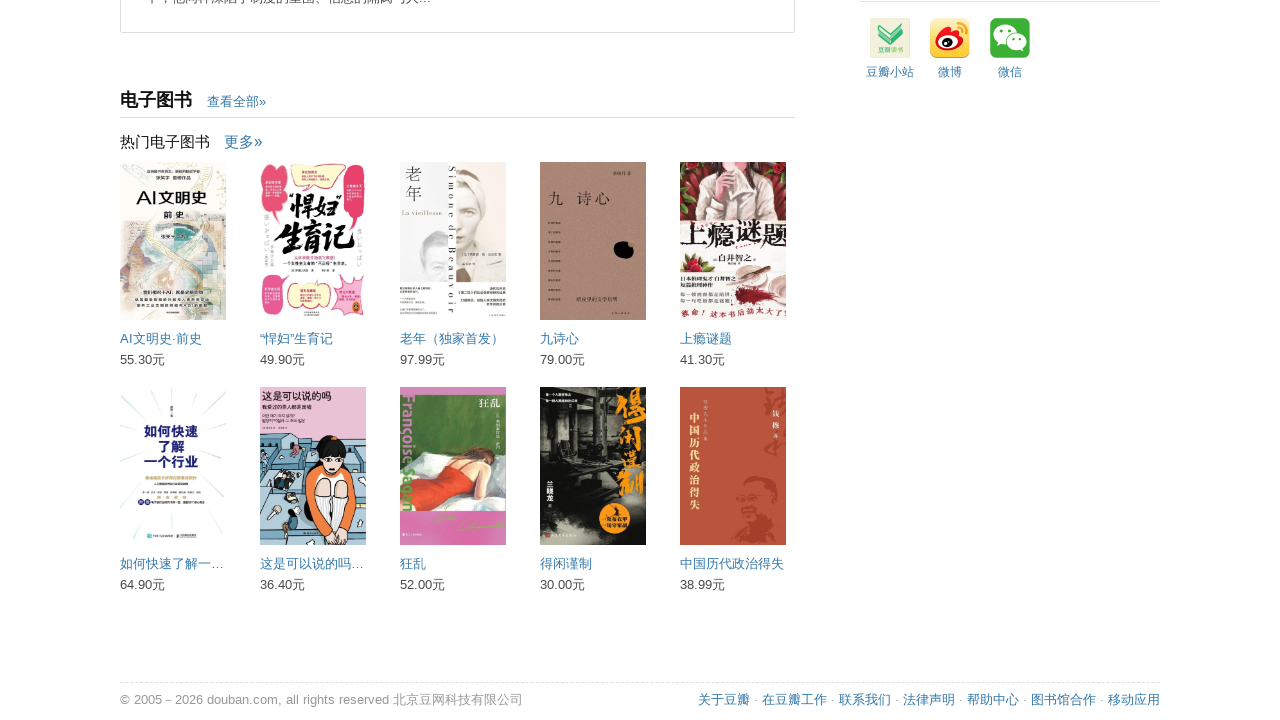